Tests button clicking functionality by navigating to a buttons test page and clicking a specific button identified by its CSS selector.

Starting URL: https://automationtesting.co.uk/buttons.html

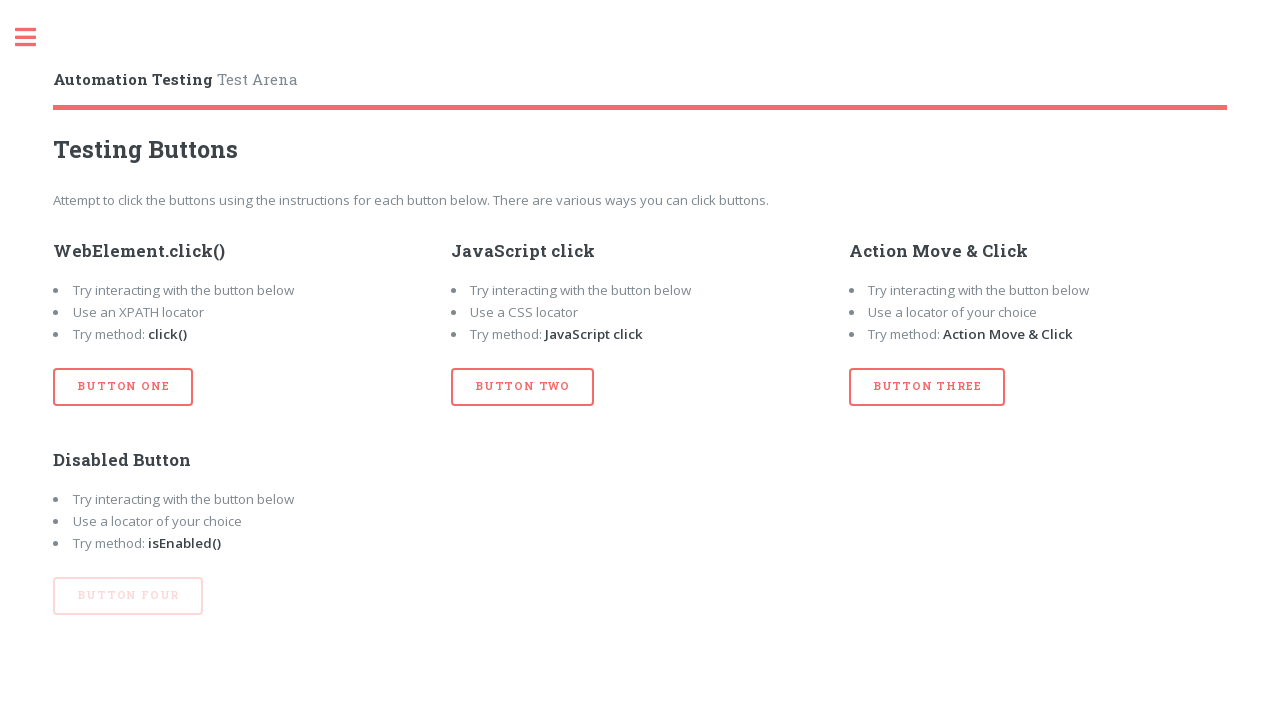

Clicked button with id 'btn_three' at (927, 387) on button#btn_three
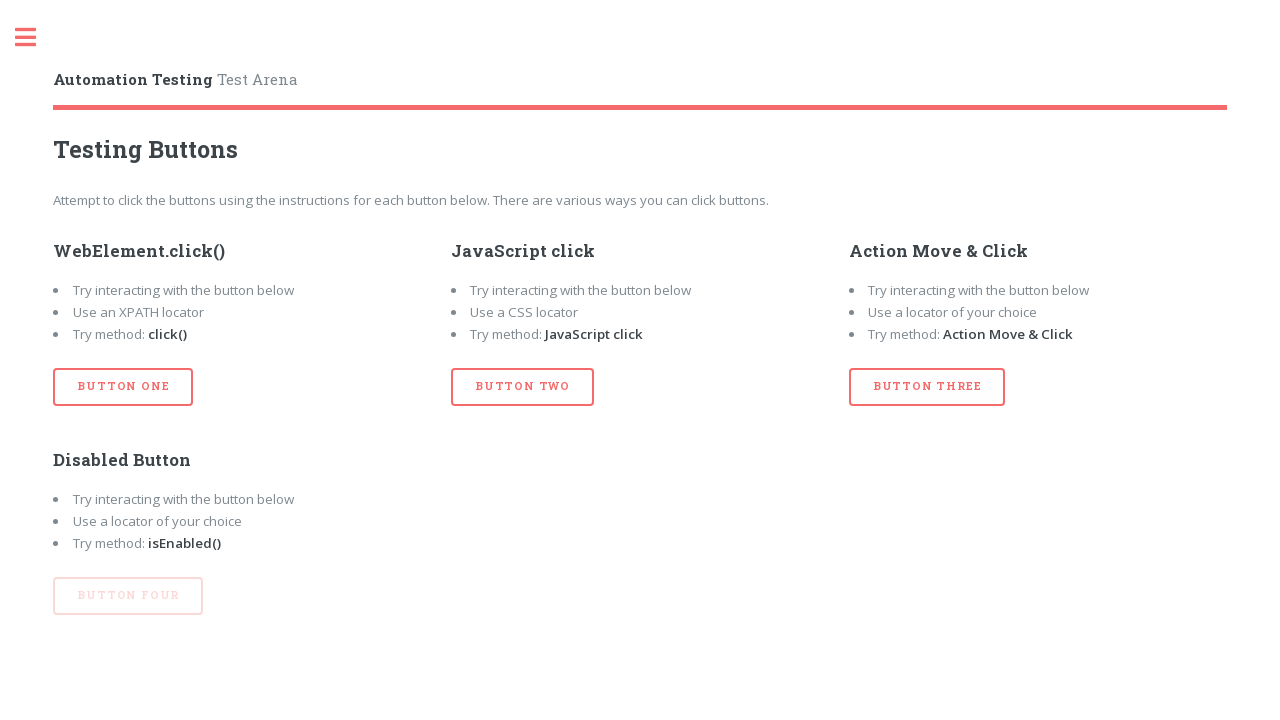

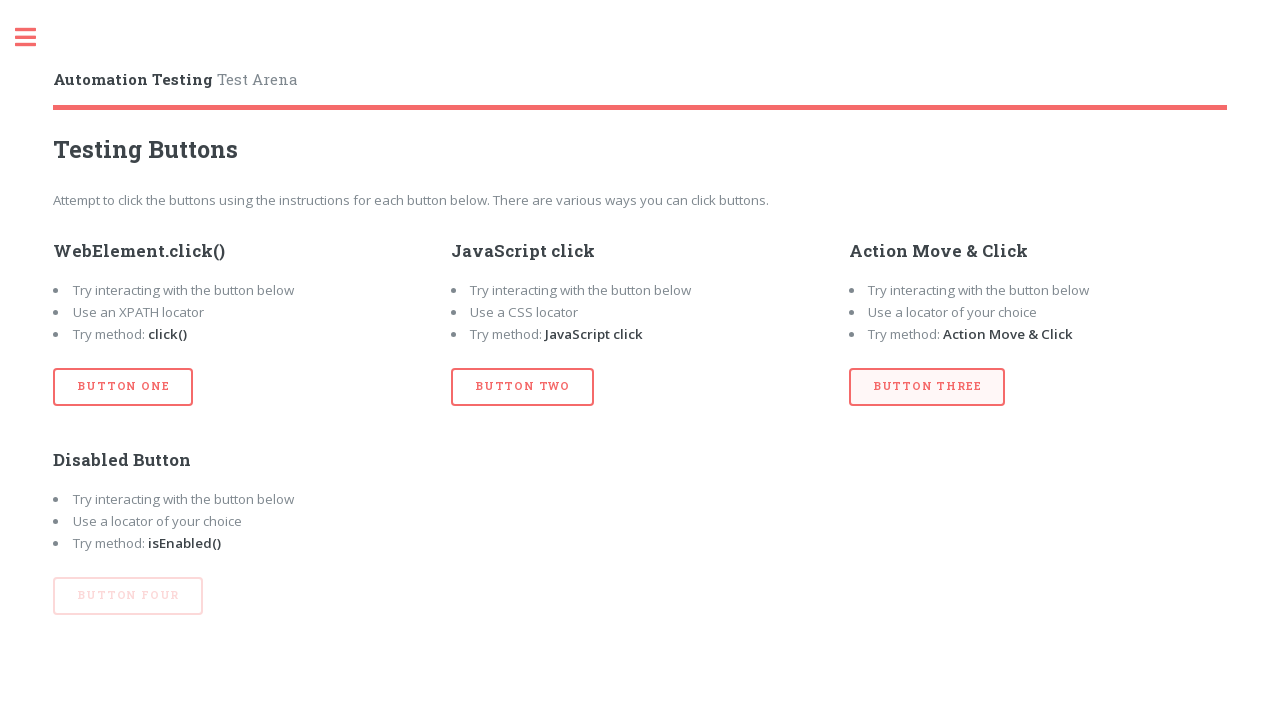